Tests file upload functionality by uploading a file and verifying it was uploaded

Starting URL: https://the-internet.herokuapp.com/upload

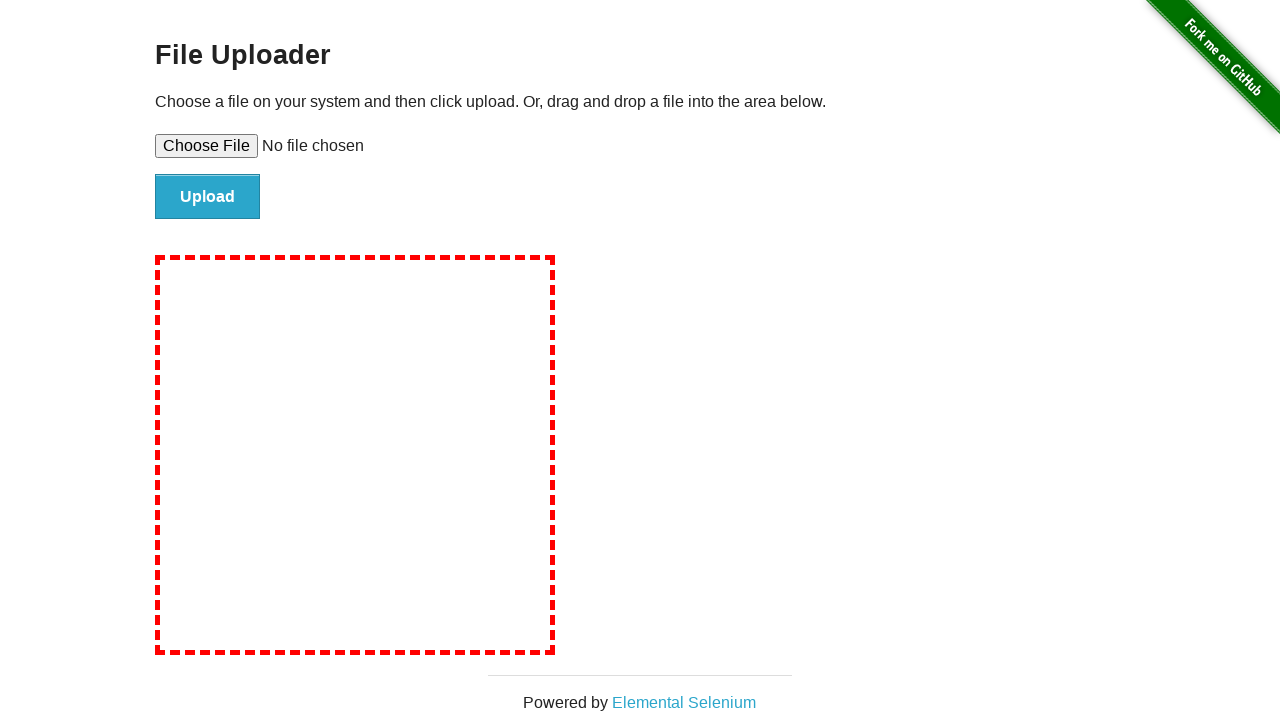

Created temporary test file for upload
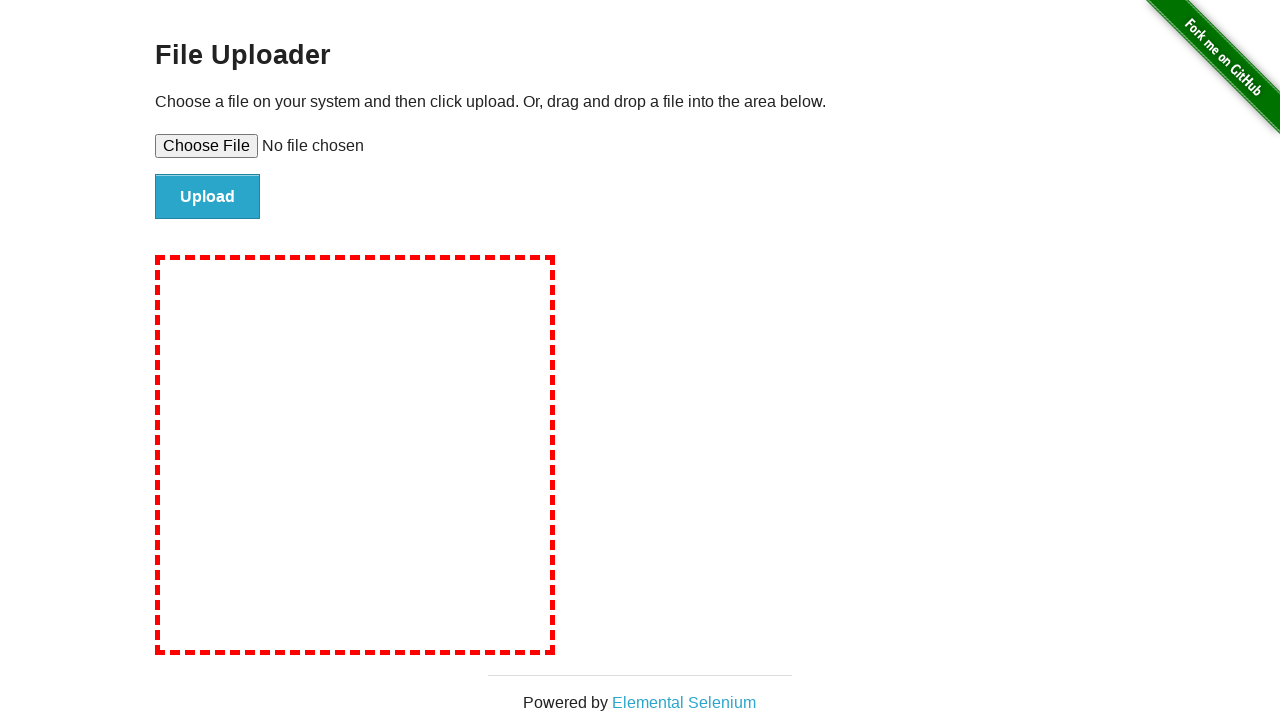

Set input file to upload temporary test file
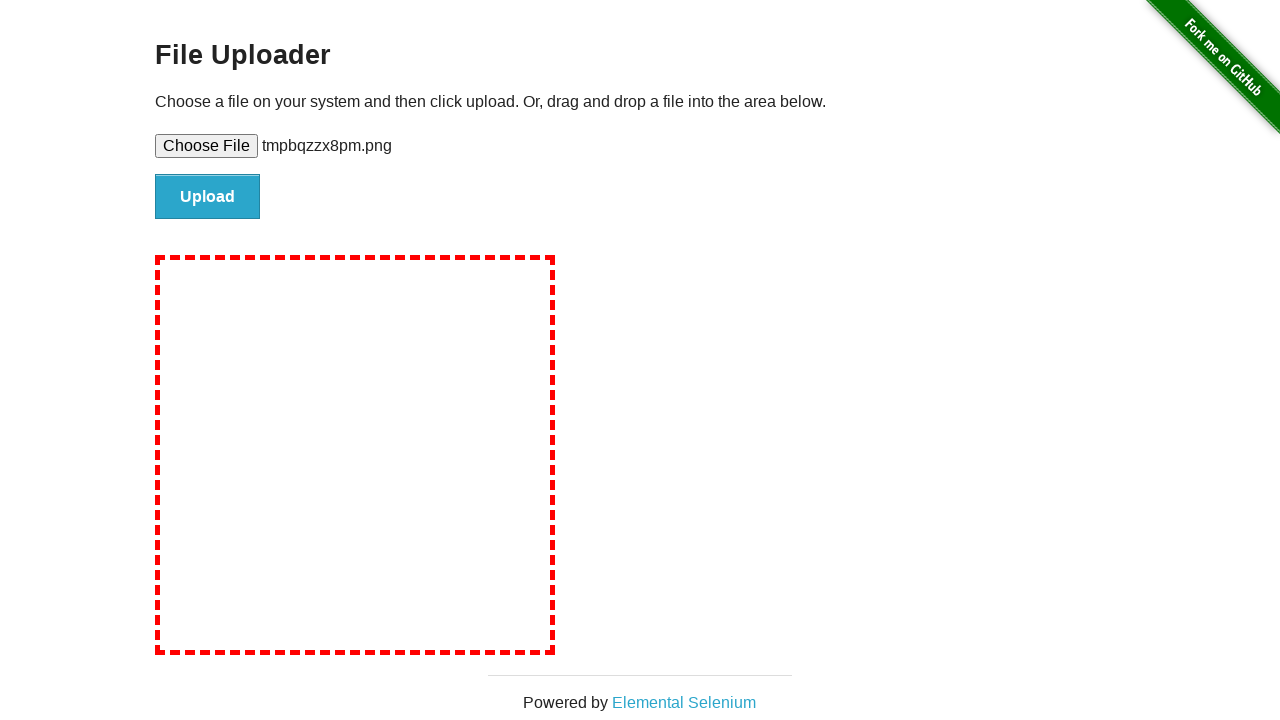

Clicked file submit button at (208, 197) on #file-submit
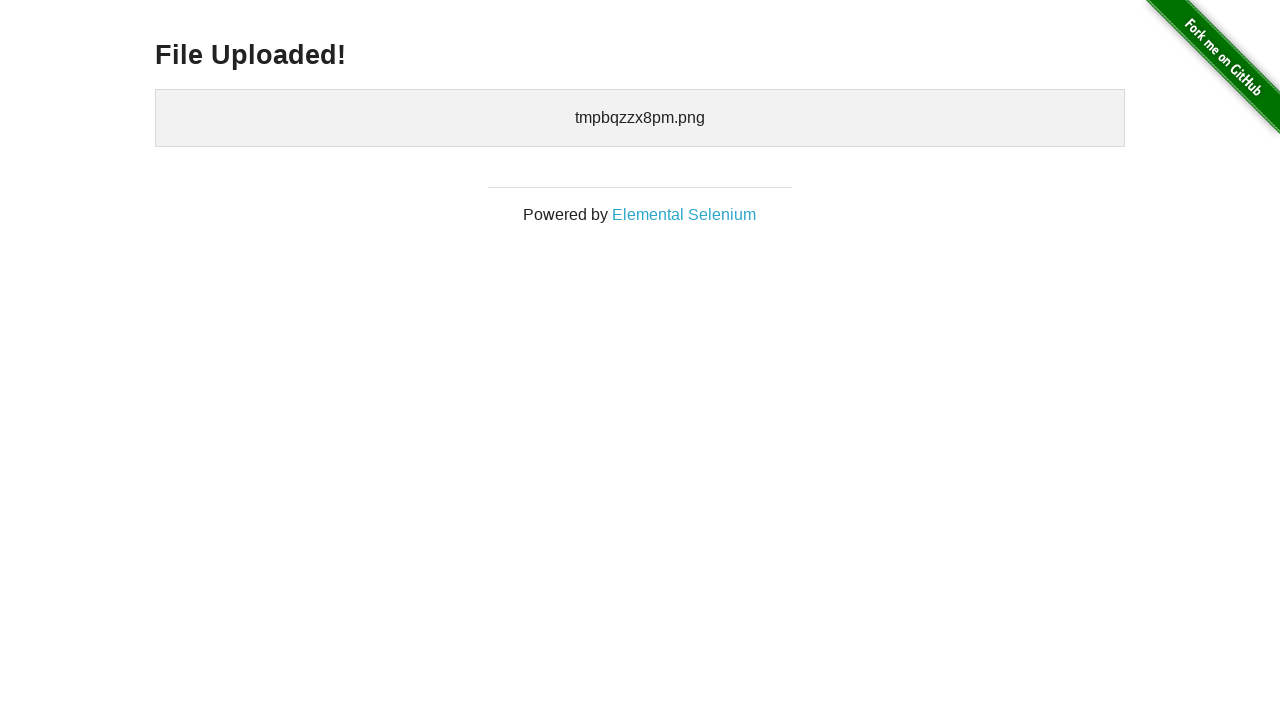

Retrieved uploaded files text content
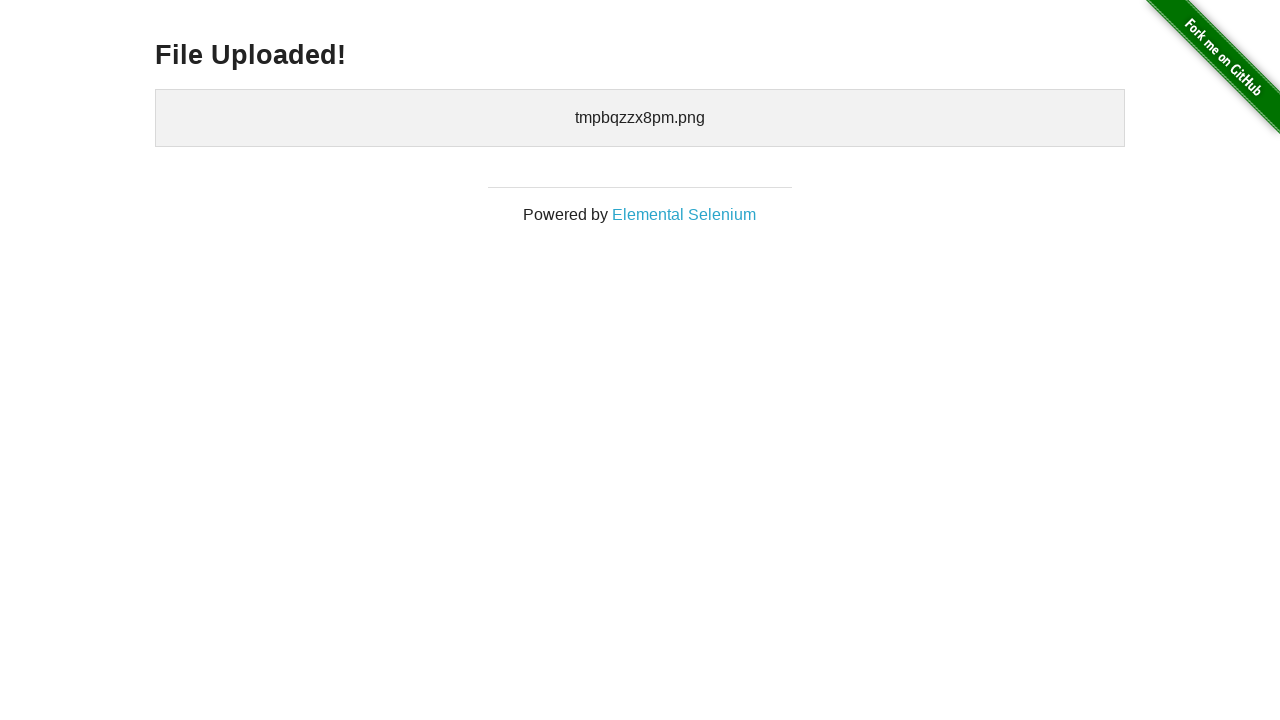

Verified uploaded file name appears in uploaded files list
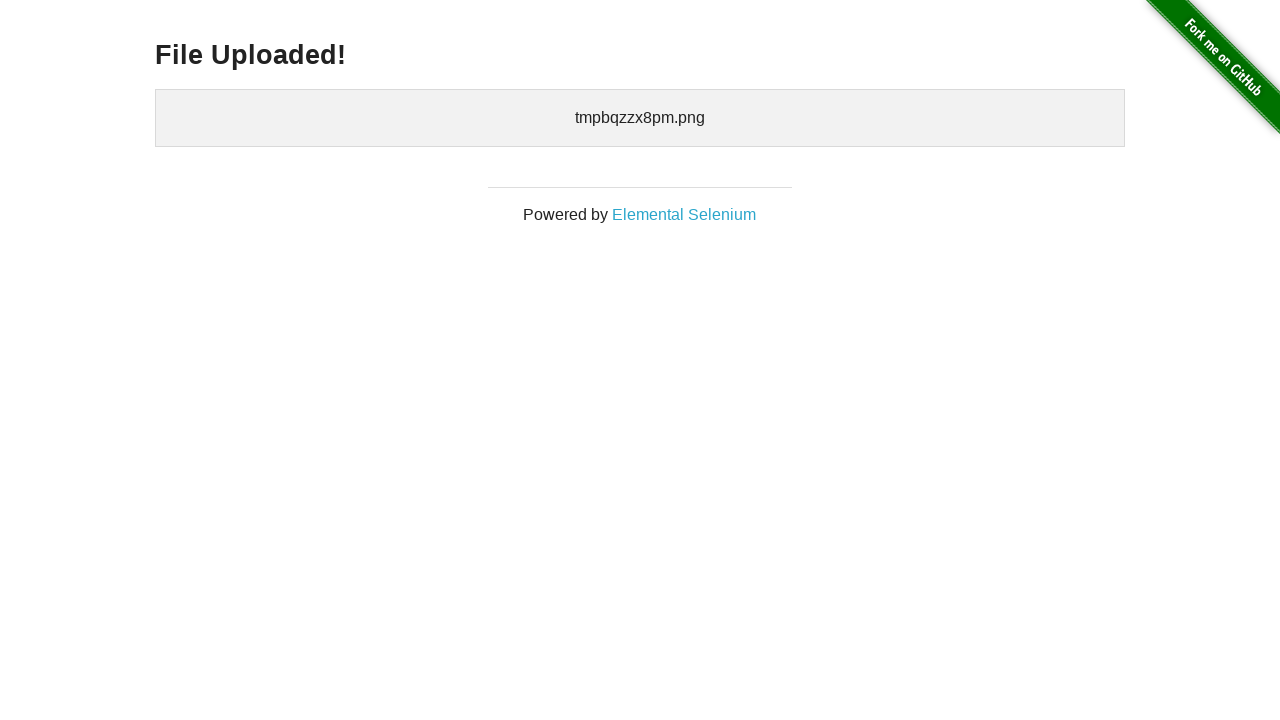

Cleaned up temporary test file
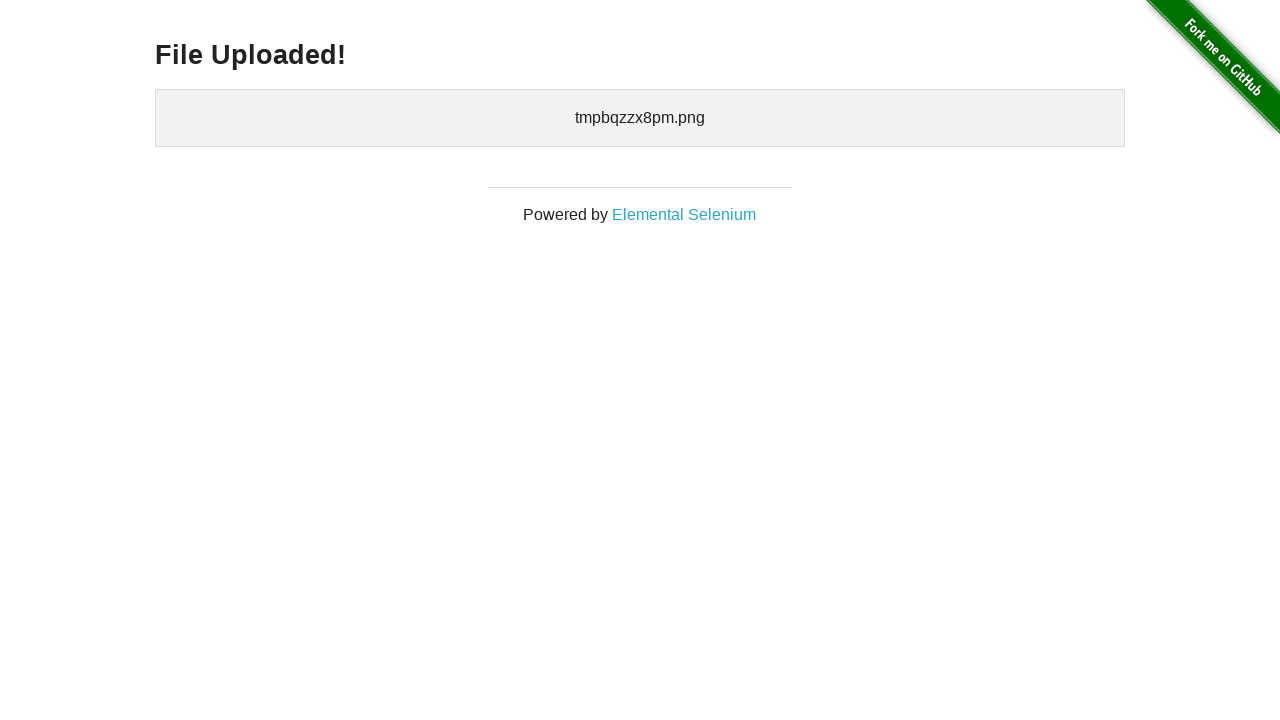

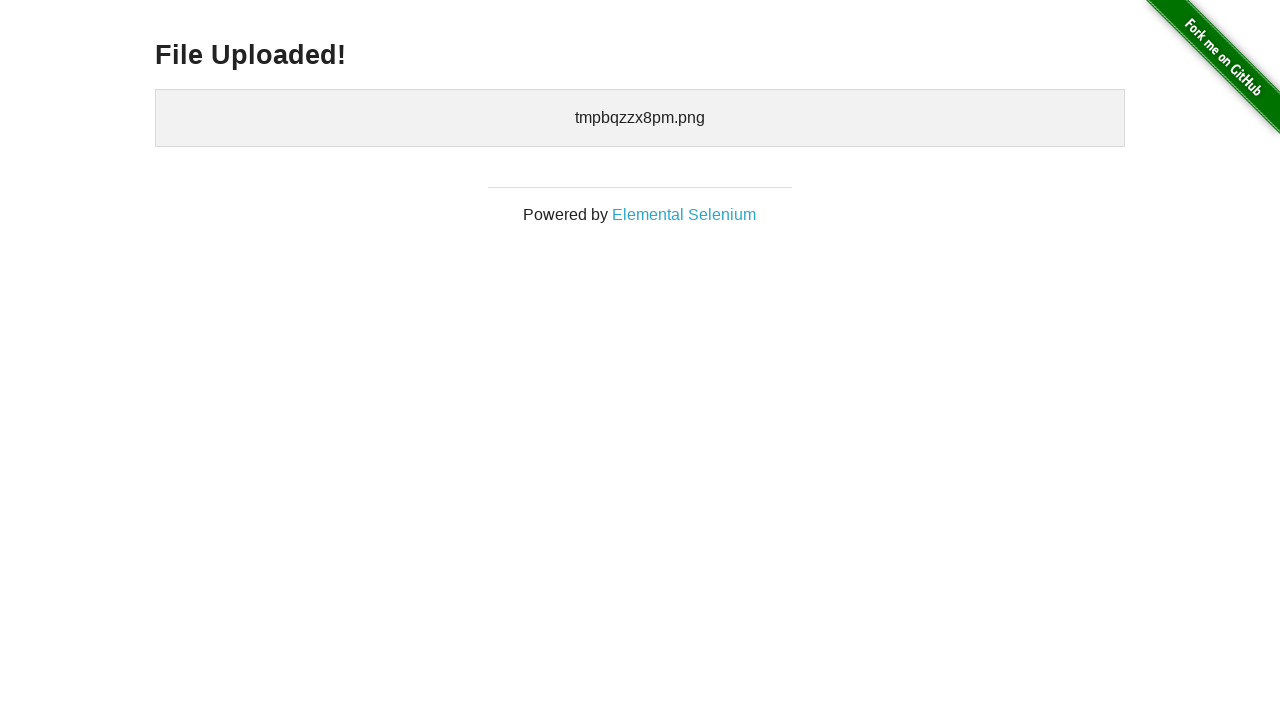